Tests the Radio Button functionality by navigating to the Radio Button section and selecting the Impressive option.

Starting URL: https://demoqa.com/

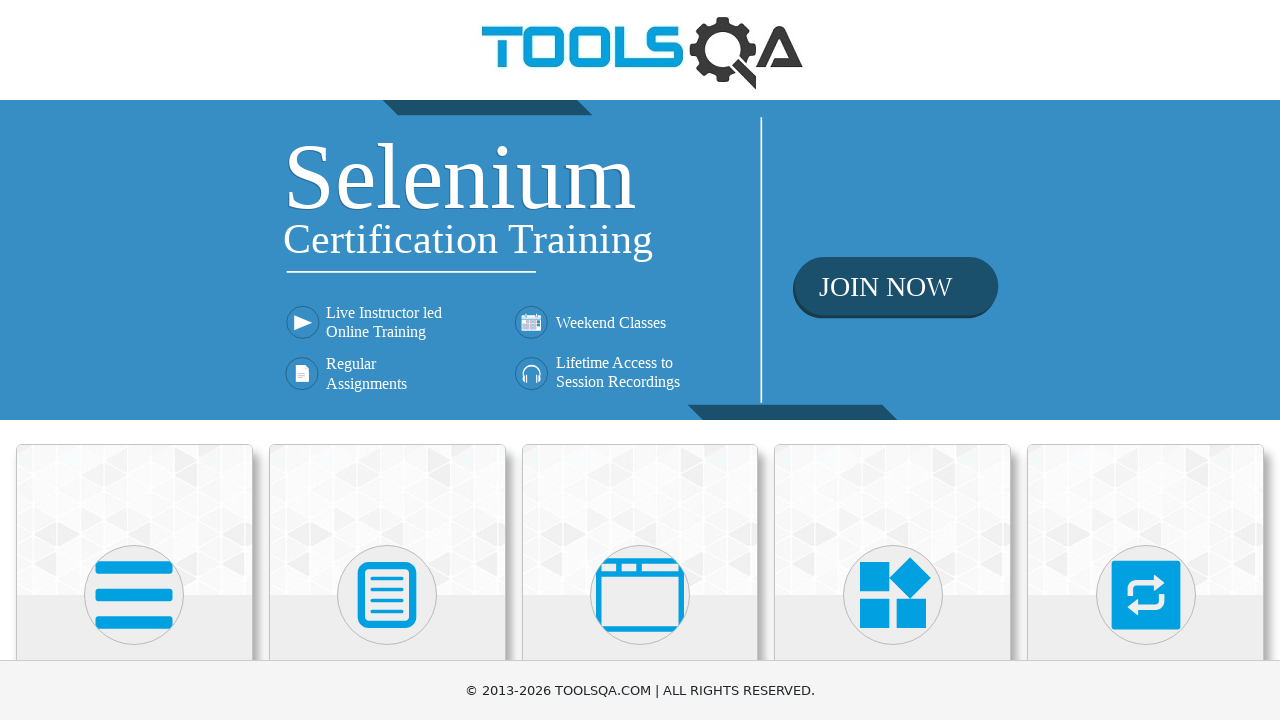

Clicked Elements section at (134, 360) on text=Elements
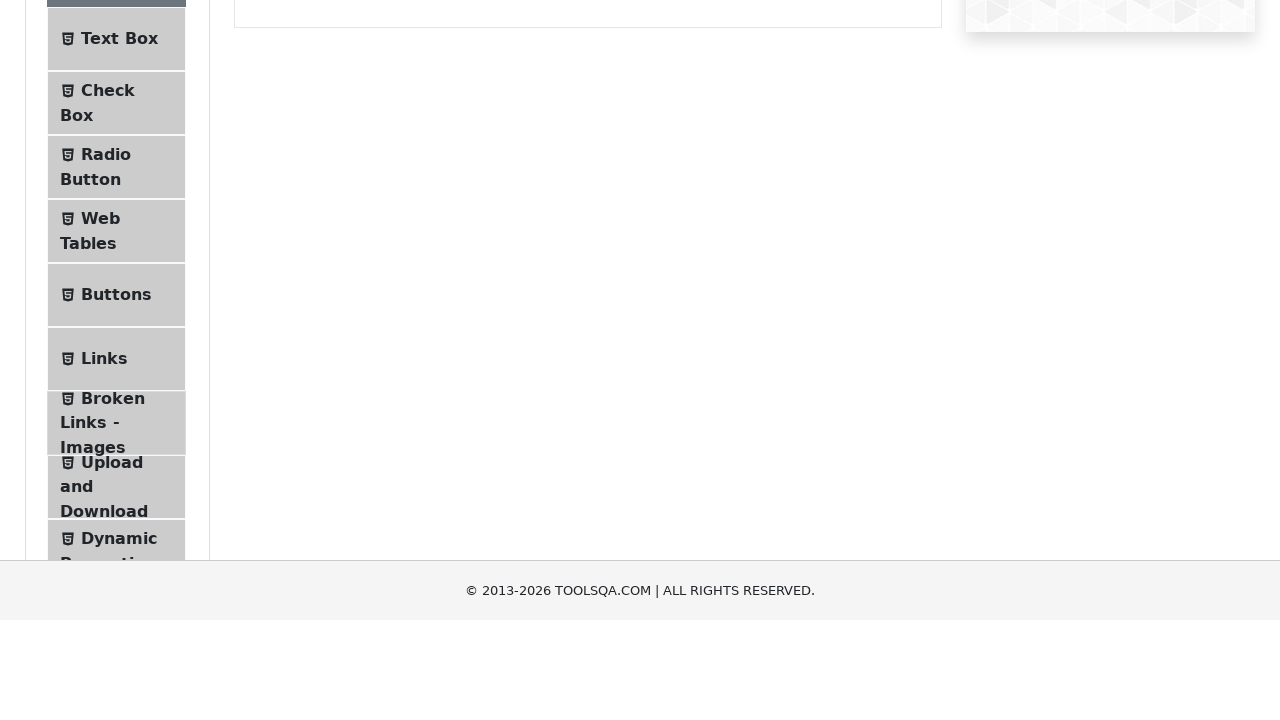

Clicked Radio Button menu item at (106, 376) on text=Radio Button
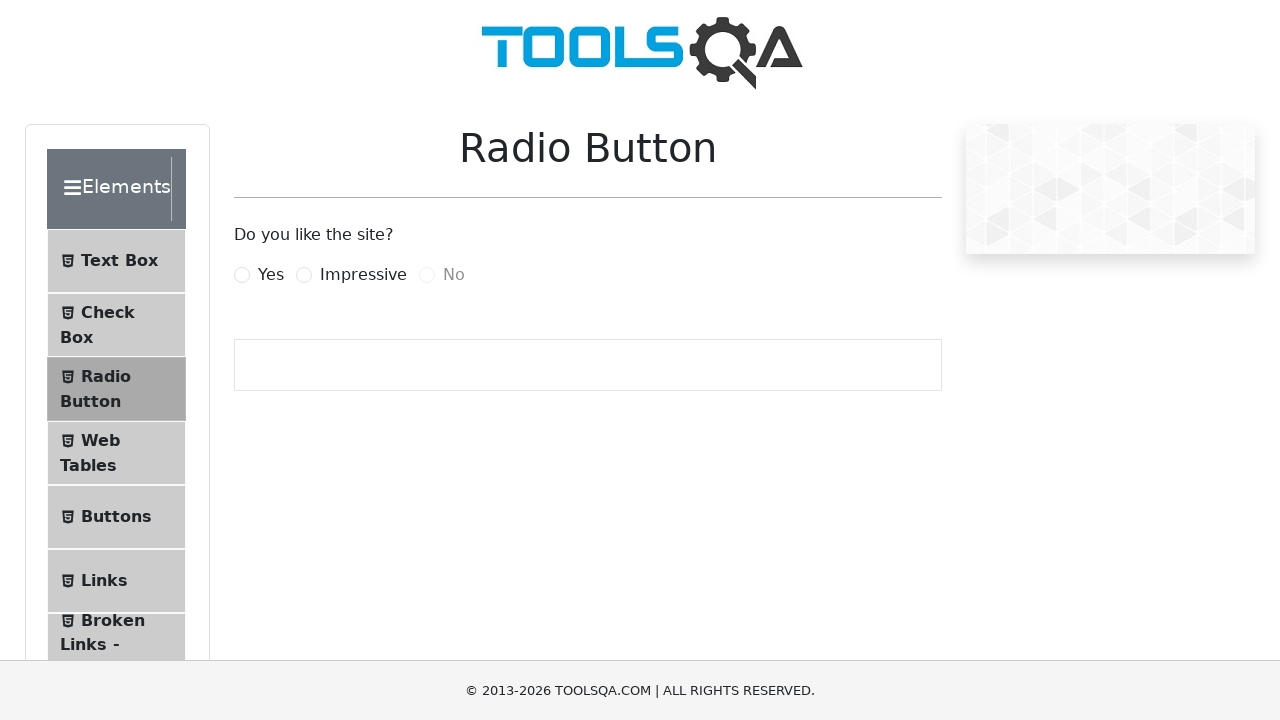

Selected Impressive radio button option at (363, 275) on text=Impressive
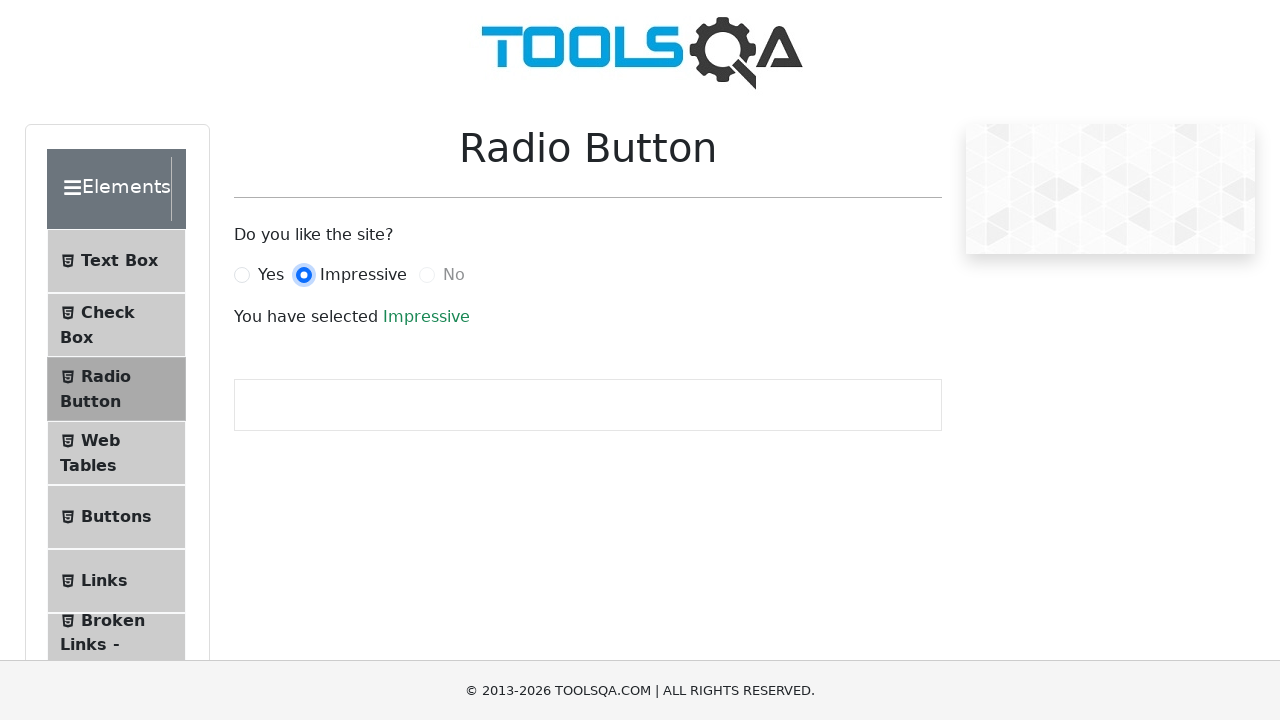

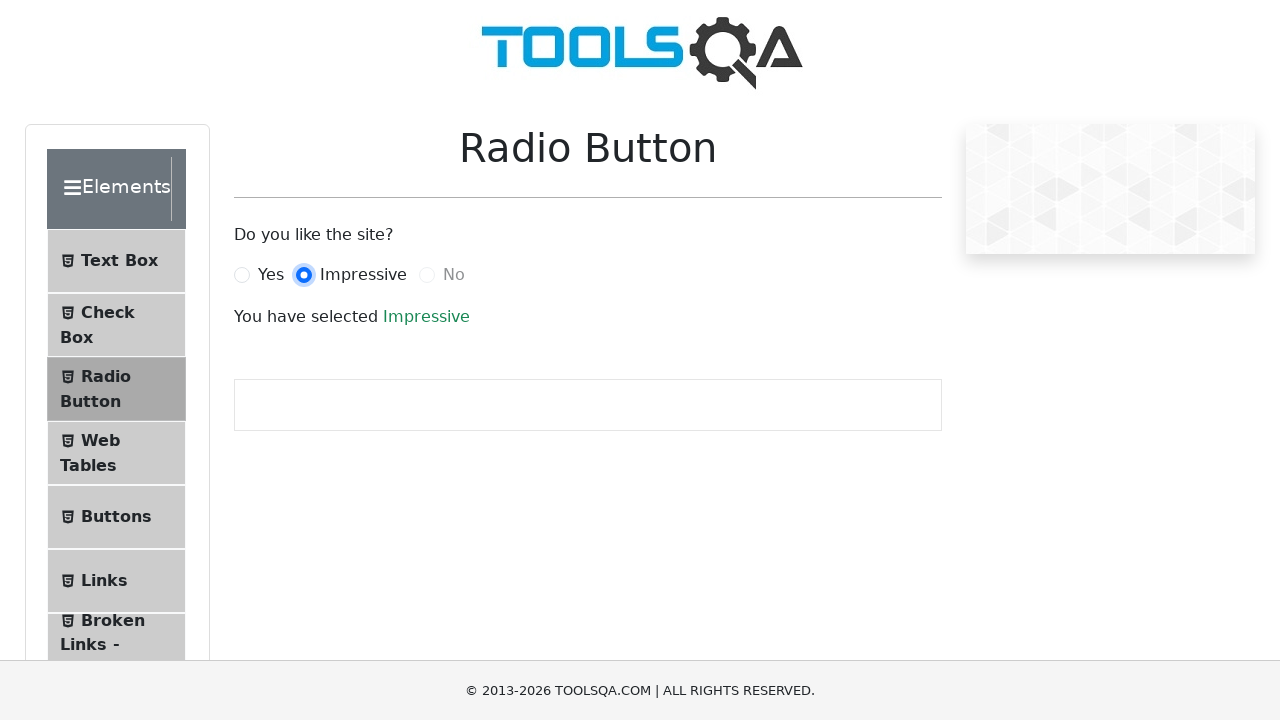